Tests dynamic button properties by waiting for a button to become enabled and another to change color, then clicking them

Starting URL: https://demoqa.com/dynamic-properties

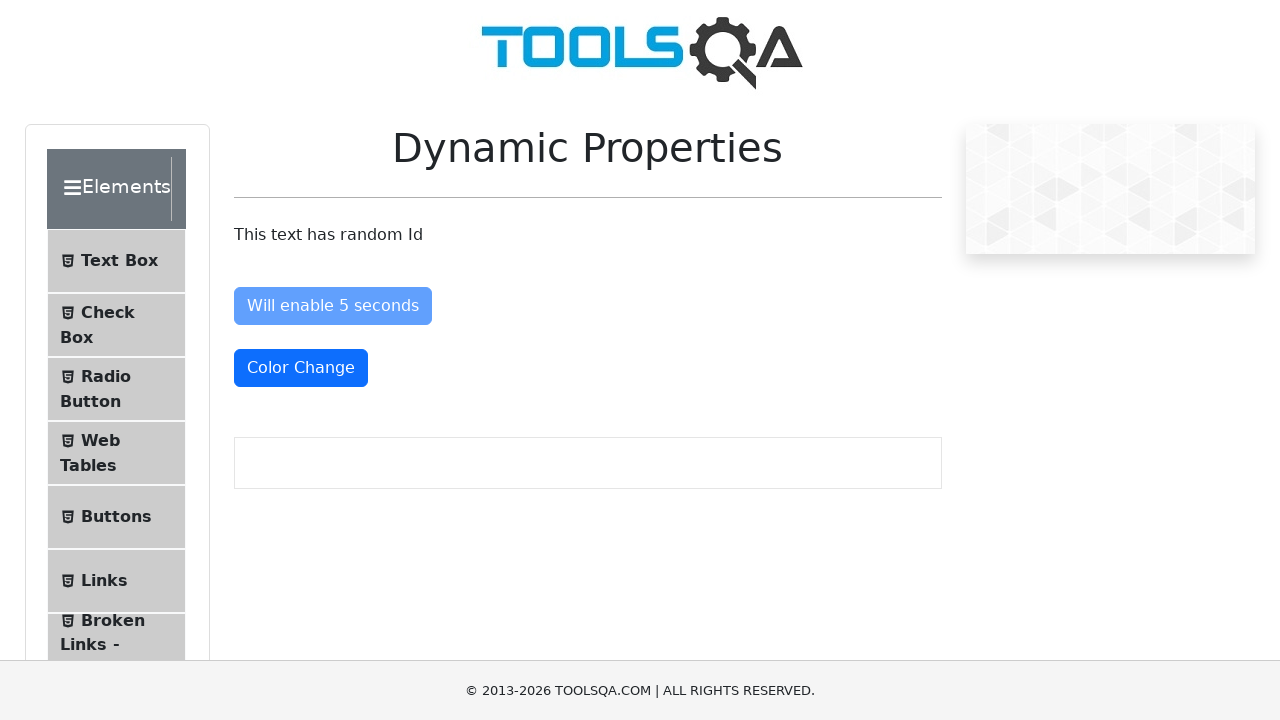

Waited for 'Enable After' button to become enabled
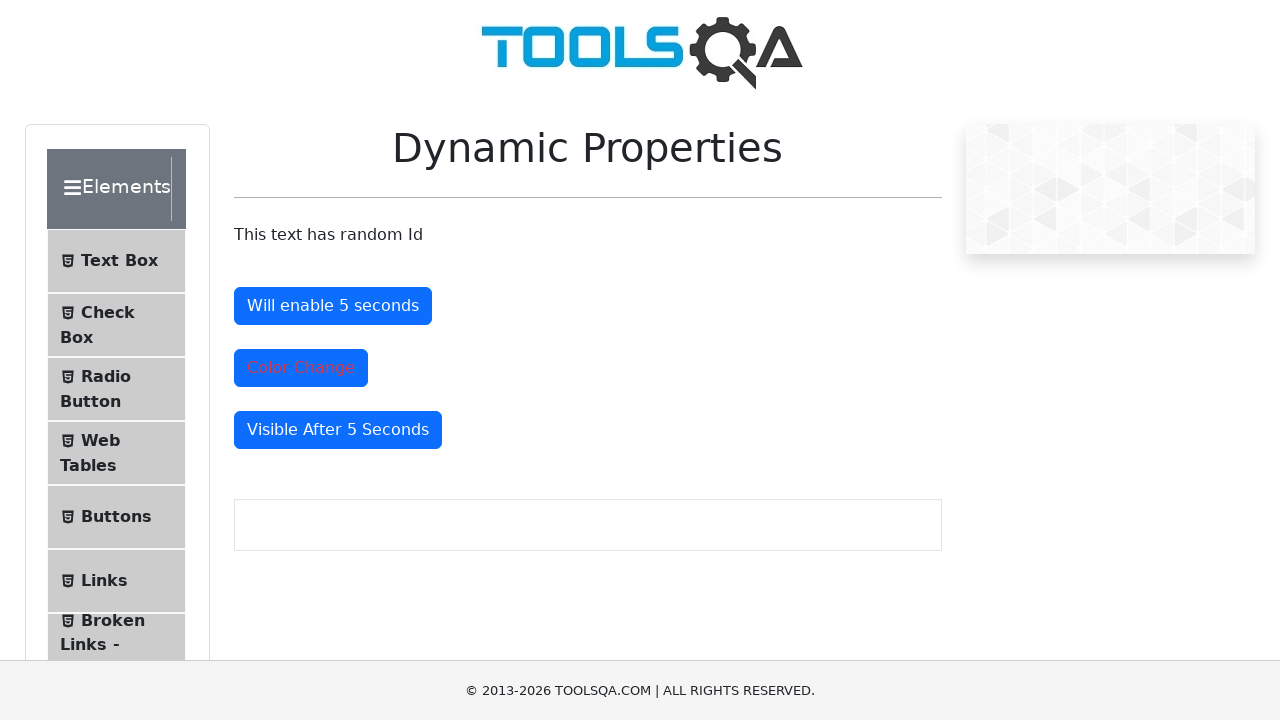

Clicked 'Enable After' button at (333, 306) on button#enableAfter
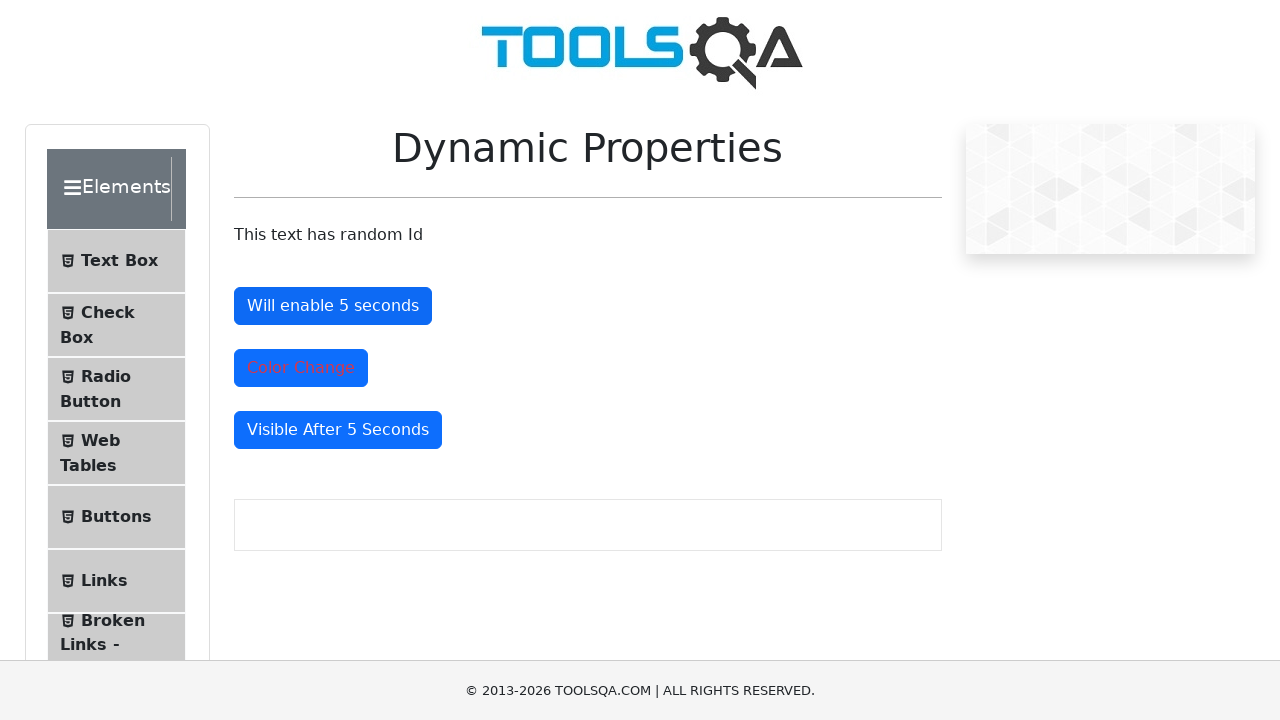

Waited for color change button to turn red (text-danger class)
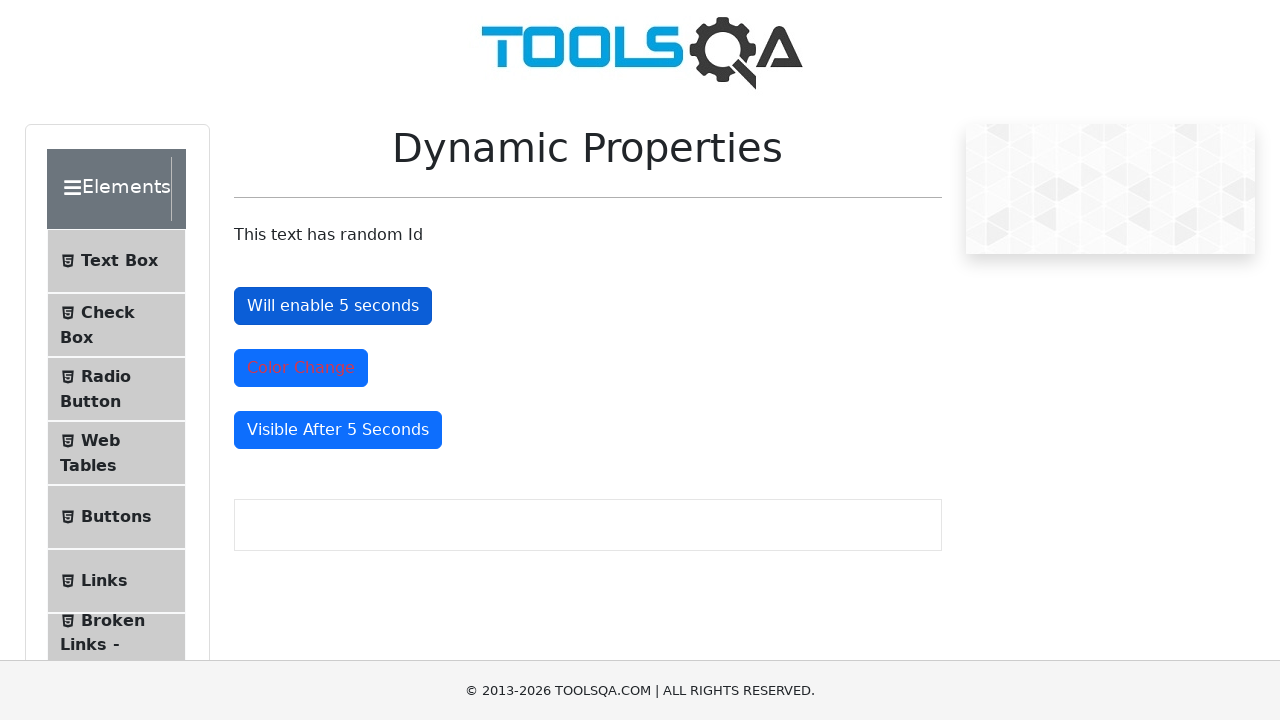

Clicked color change button at (301, 368) on #colorChange
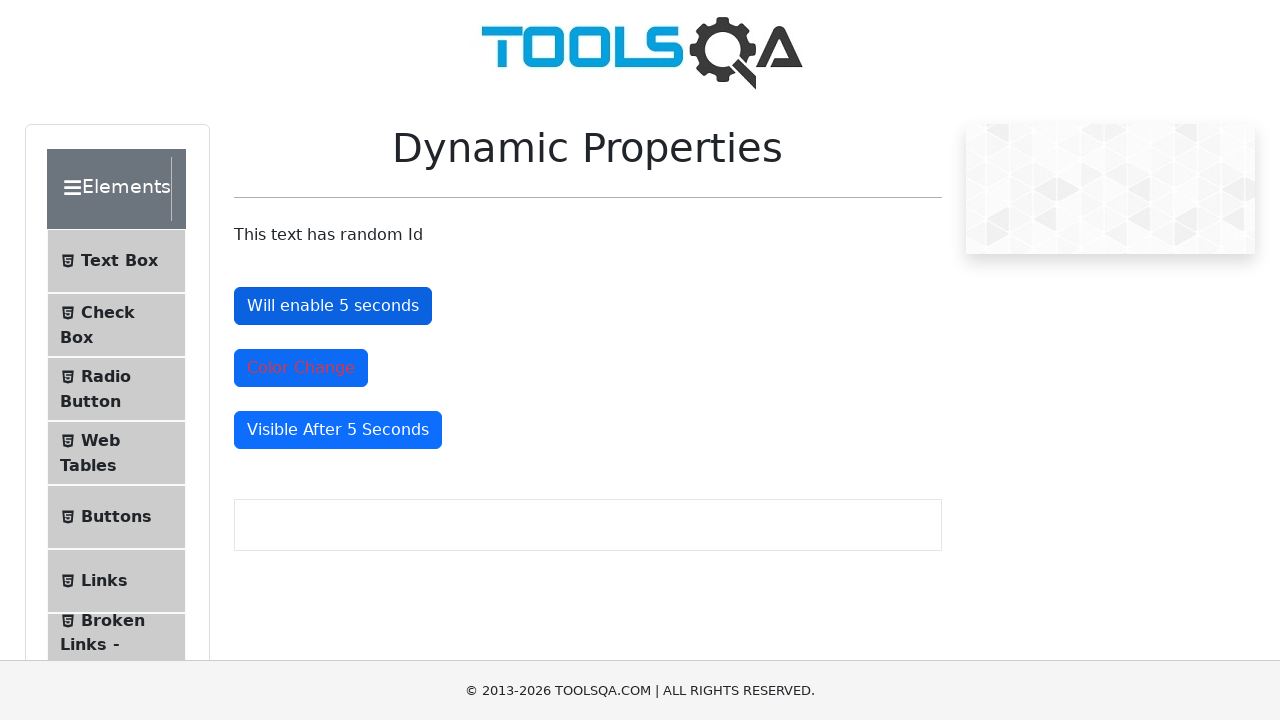

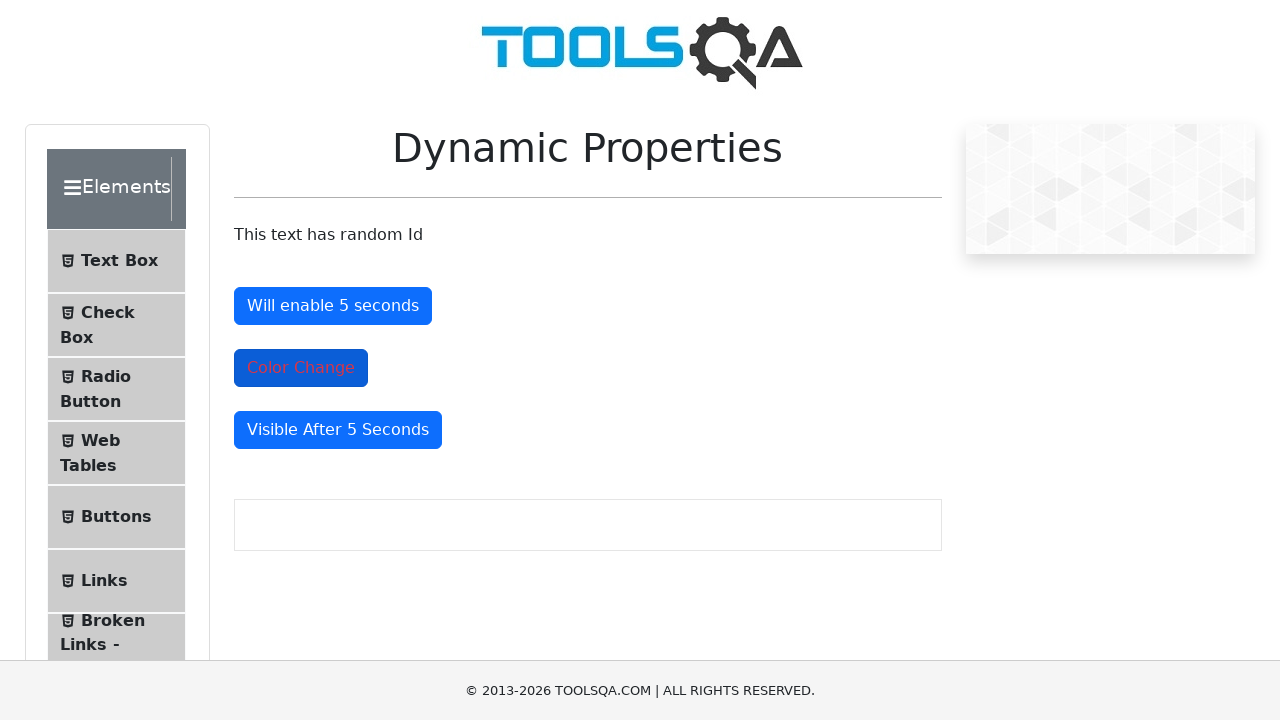